Tests basic browser navigation controls on Trello homepage including navigating back, forward, refreshing the page, and maximizing the window

Starting URL: https://trello.com/

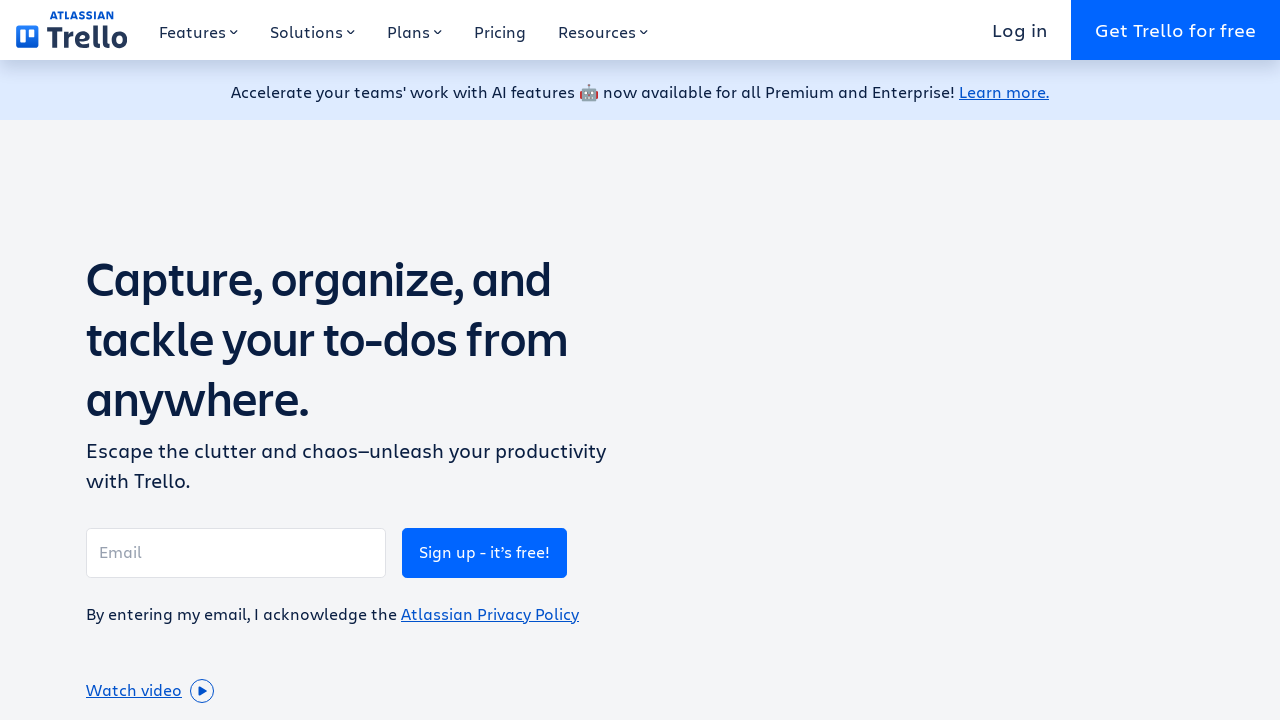

Navigated back in browser history
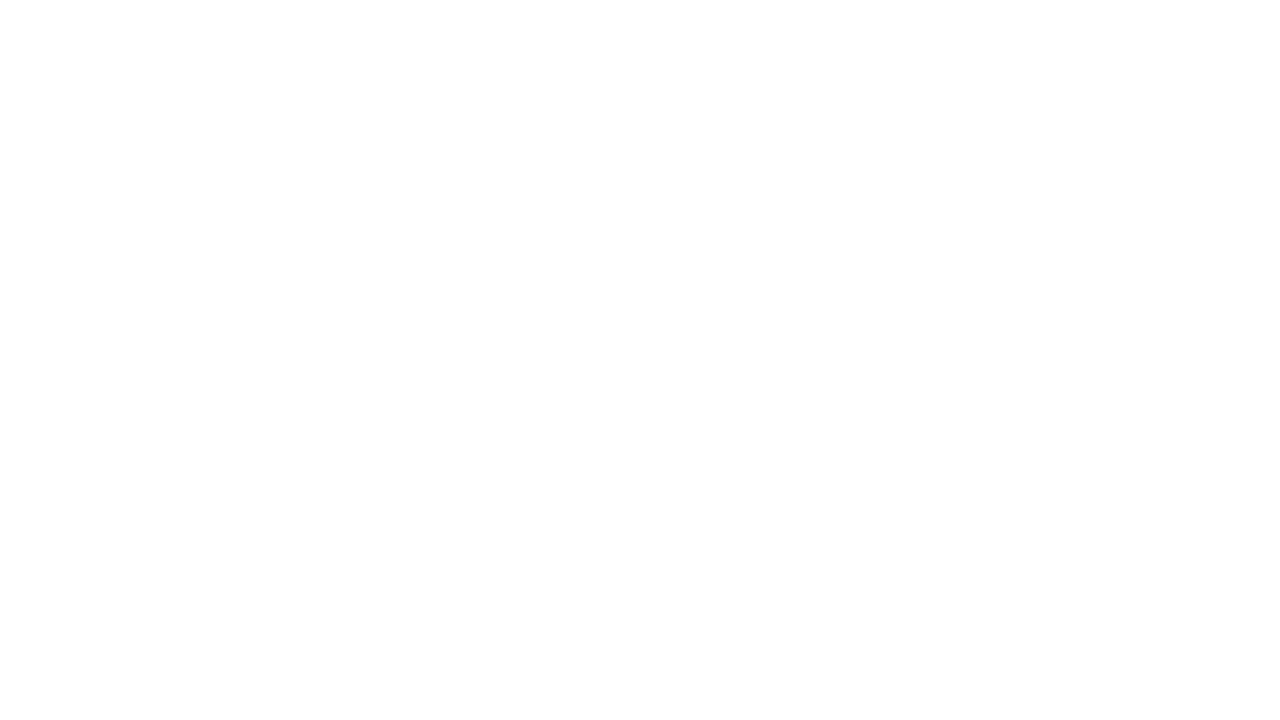

Navigated forward in browser history
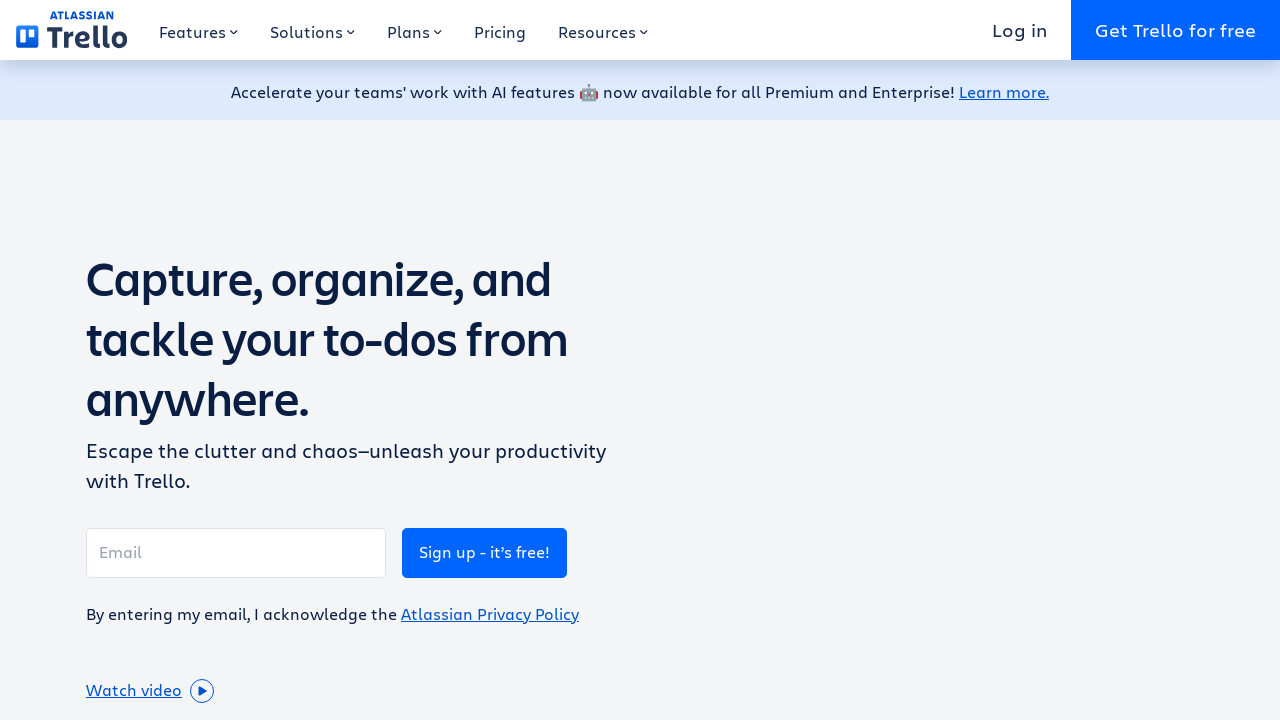

Refreshed the page
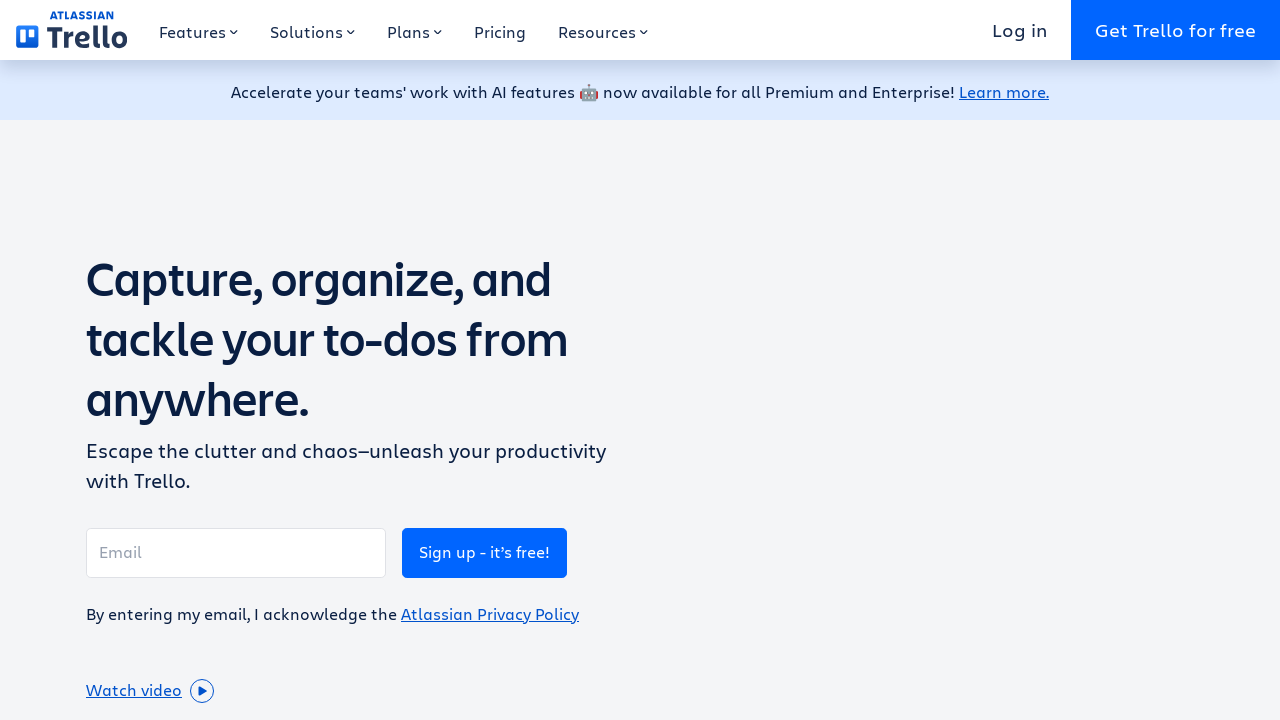

Page fully loaded (domcontentloaded)
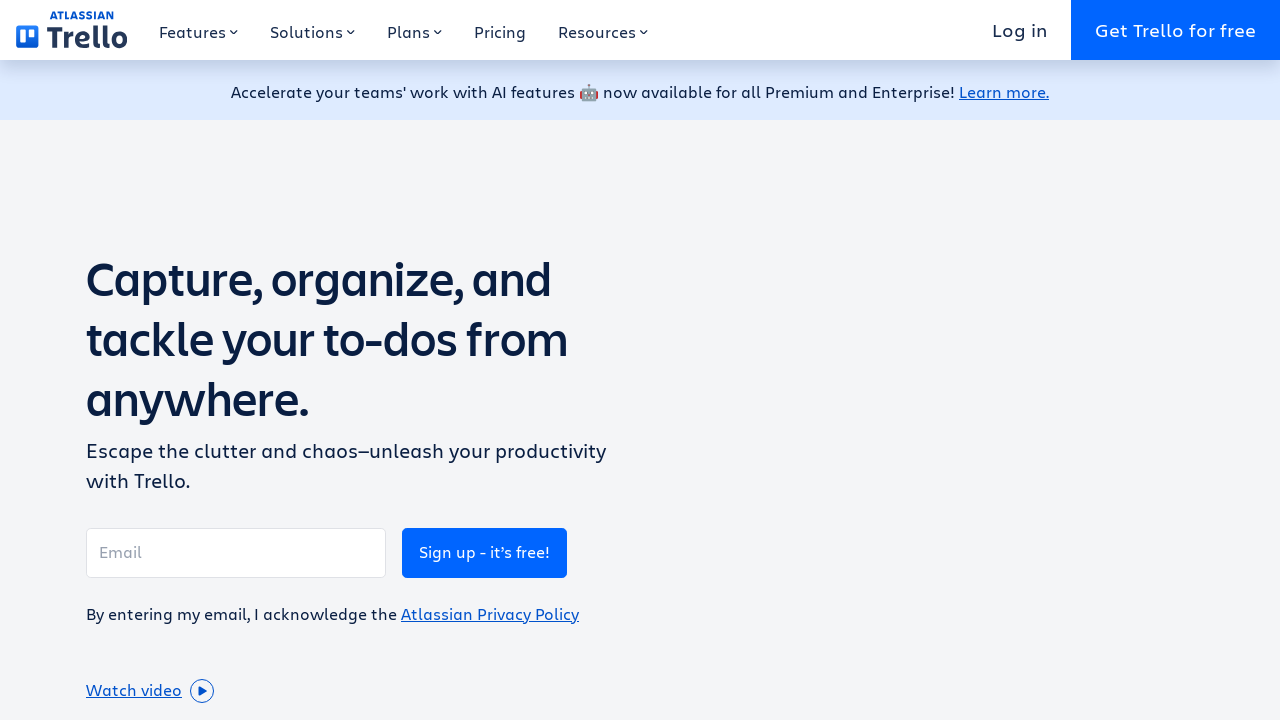

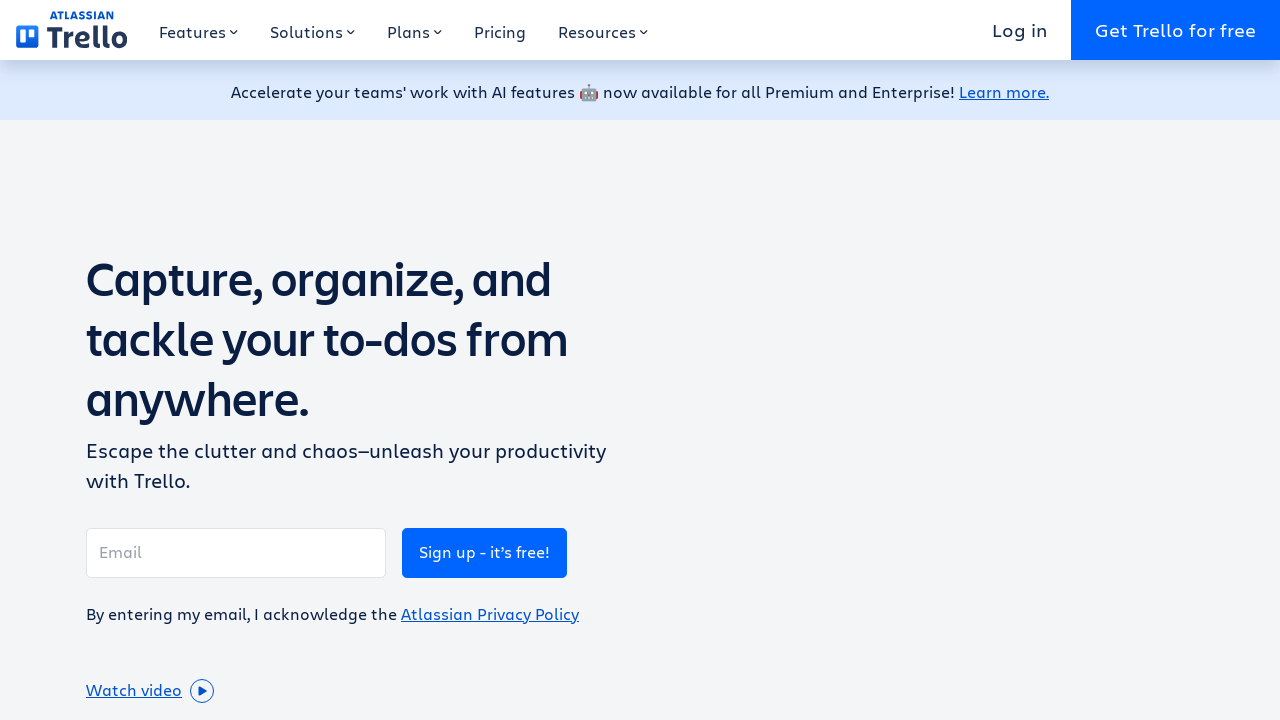